Tests a mathematical form by reading two numbers from the page, calculating their sum, selecting the result from a dropdown, and submitting the form

Starting URL: http://suninjuly.github.io/selects1.html

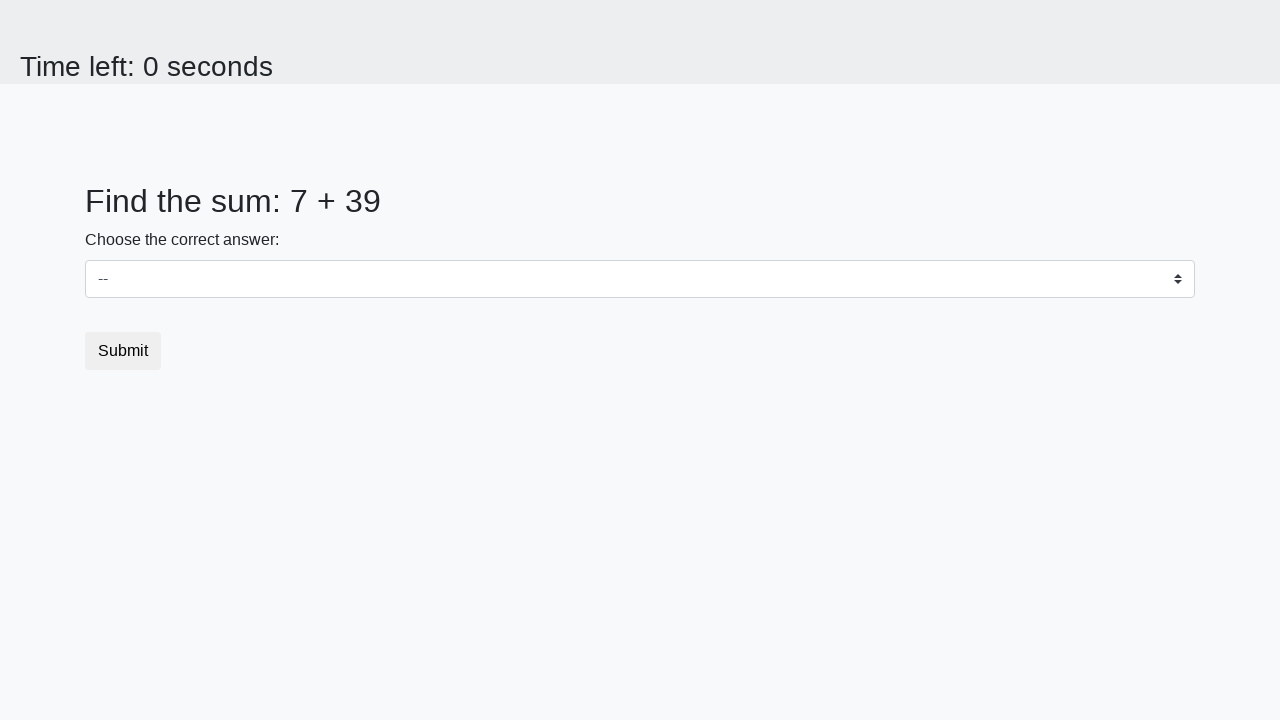

Read first number from #num1 element
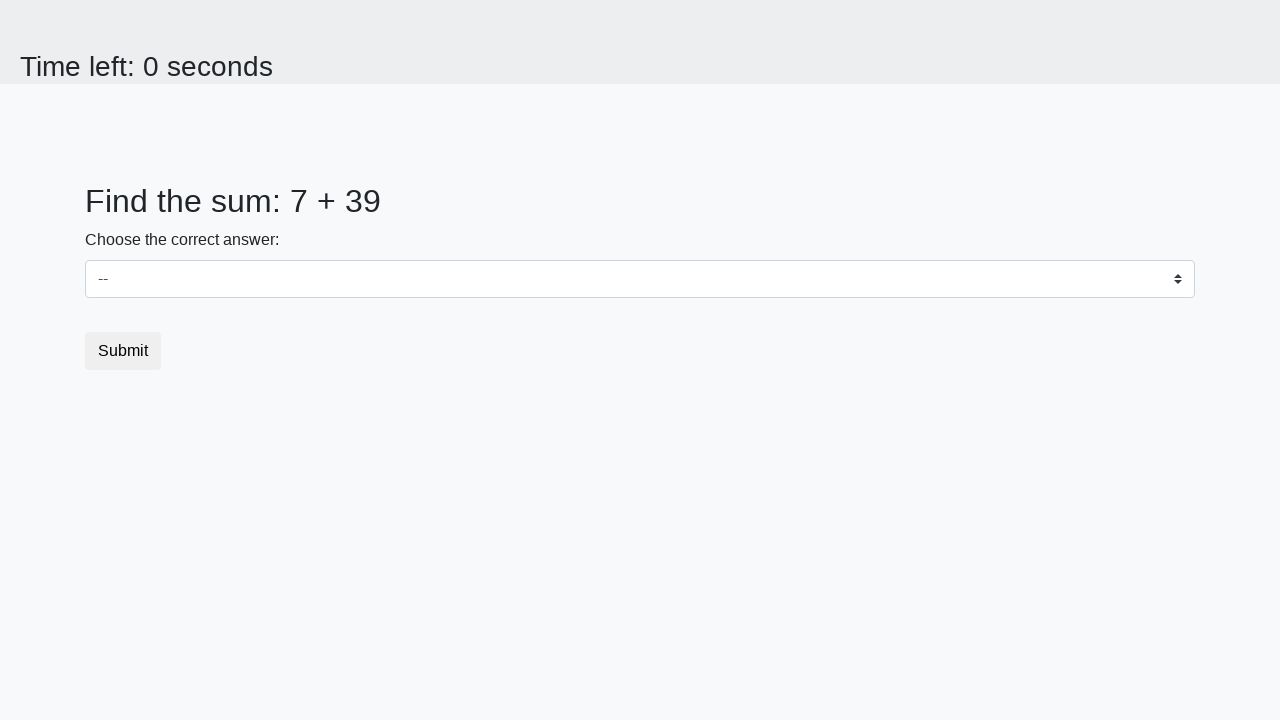

Read second number from #num2 element
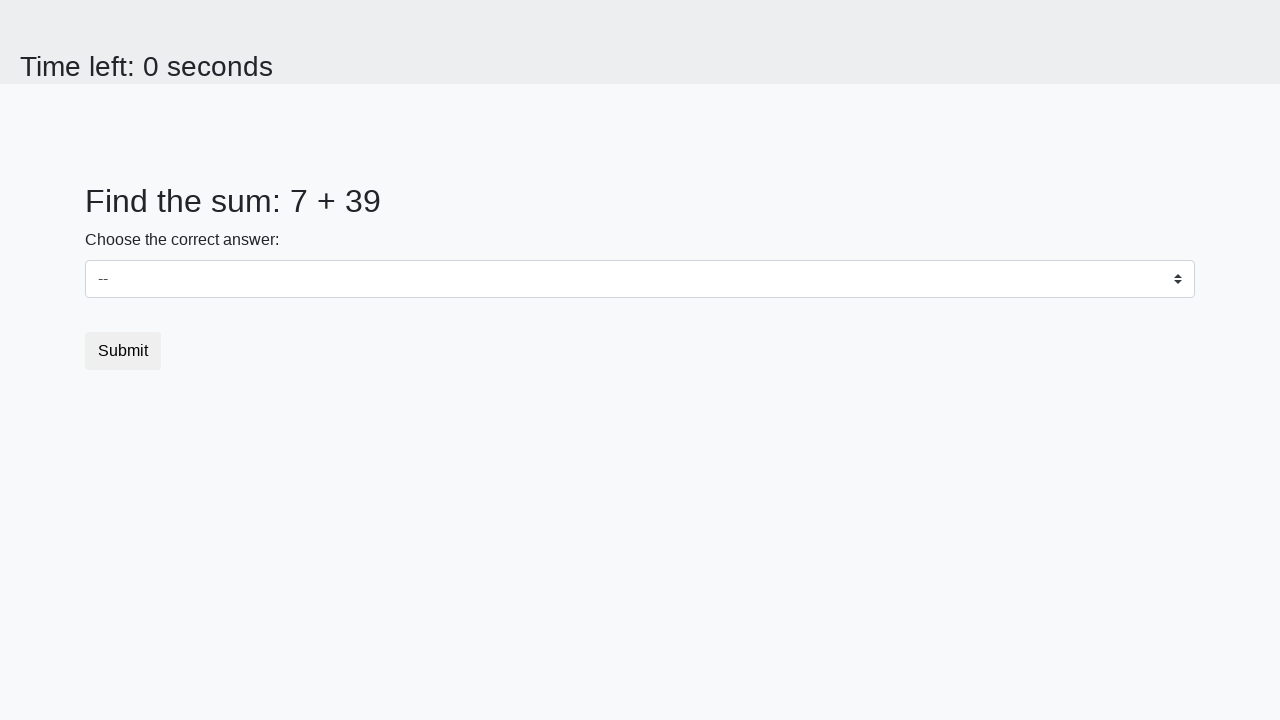

Calculated sum: 7 + 39 = 46
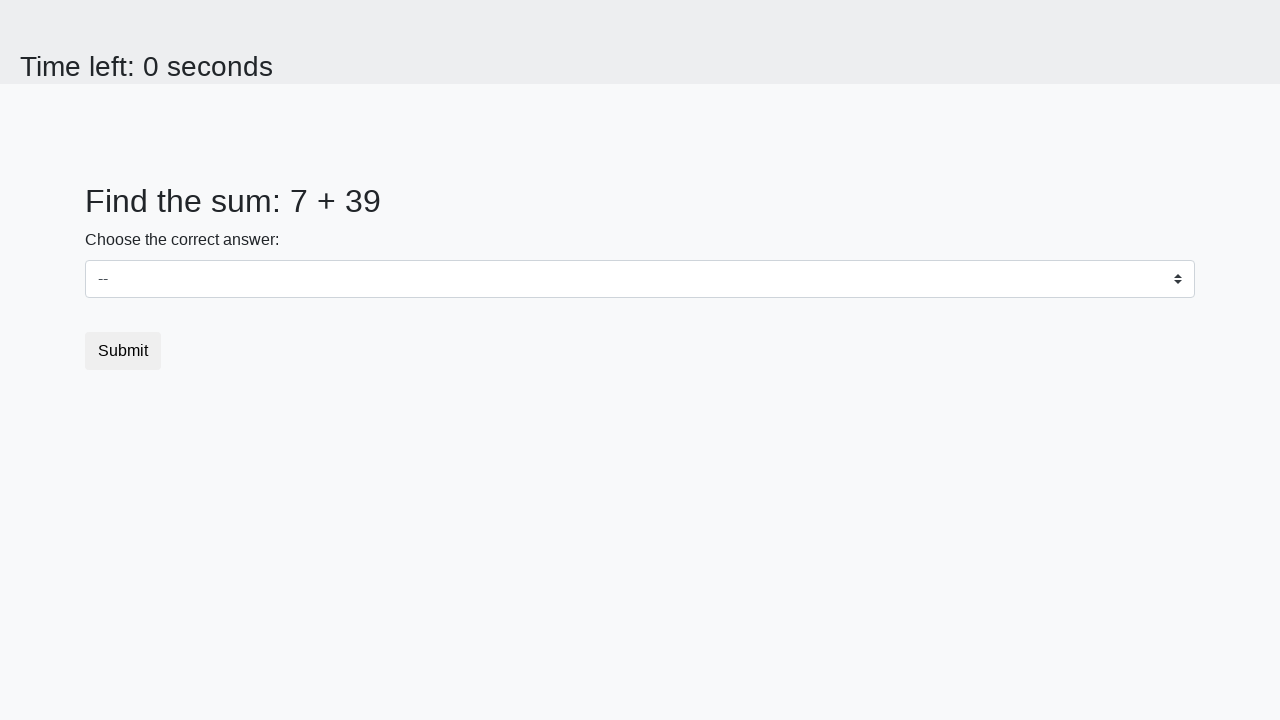

Selected sum value '46' from dropdown on #dropdown
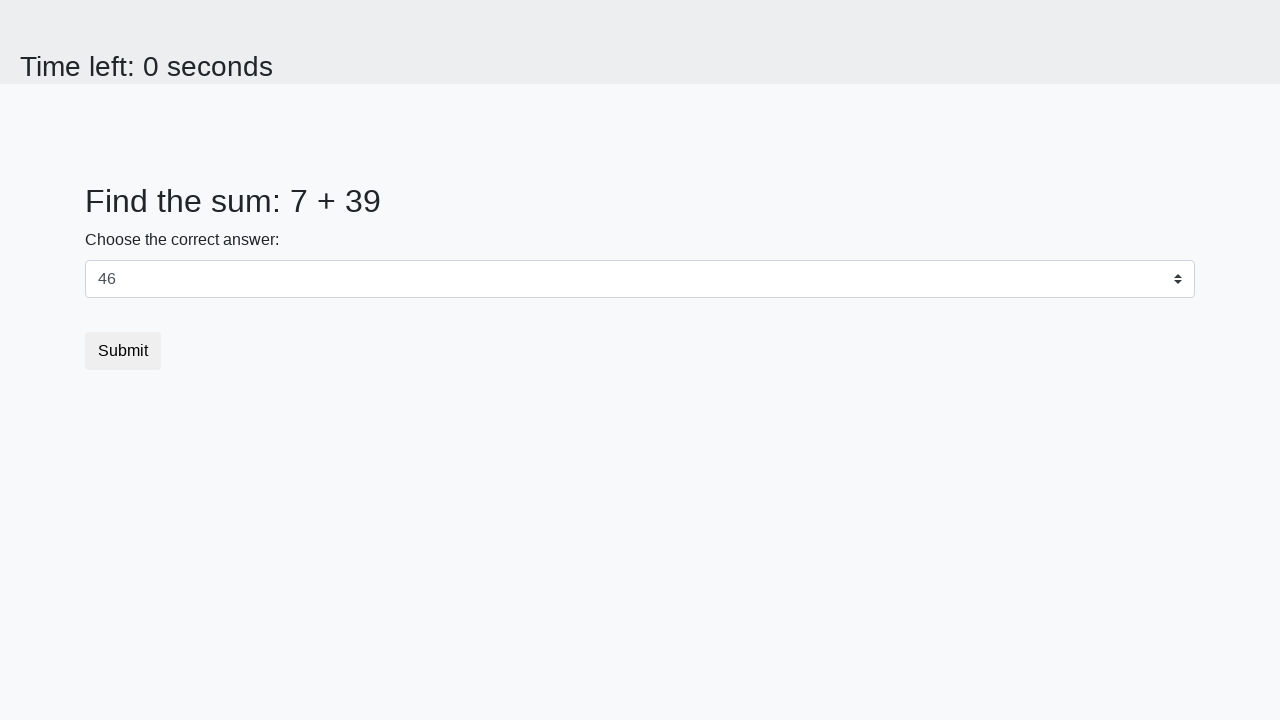

Clicked submit button to submit the form at (123, 351) on body > div.container > form > button
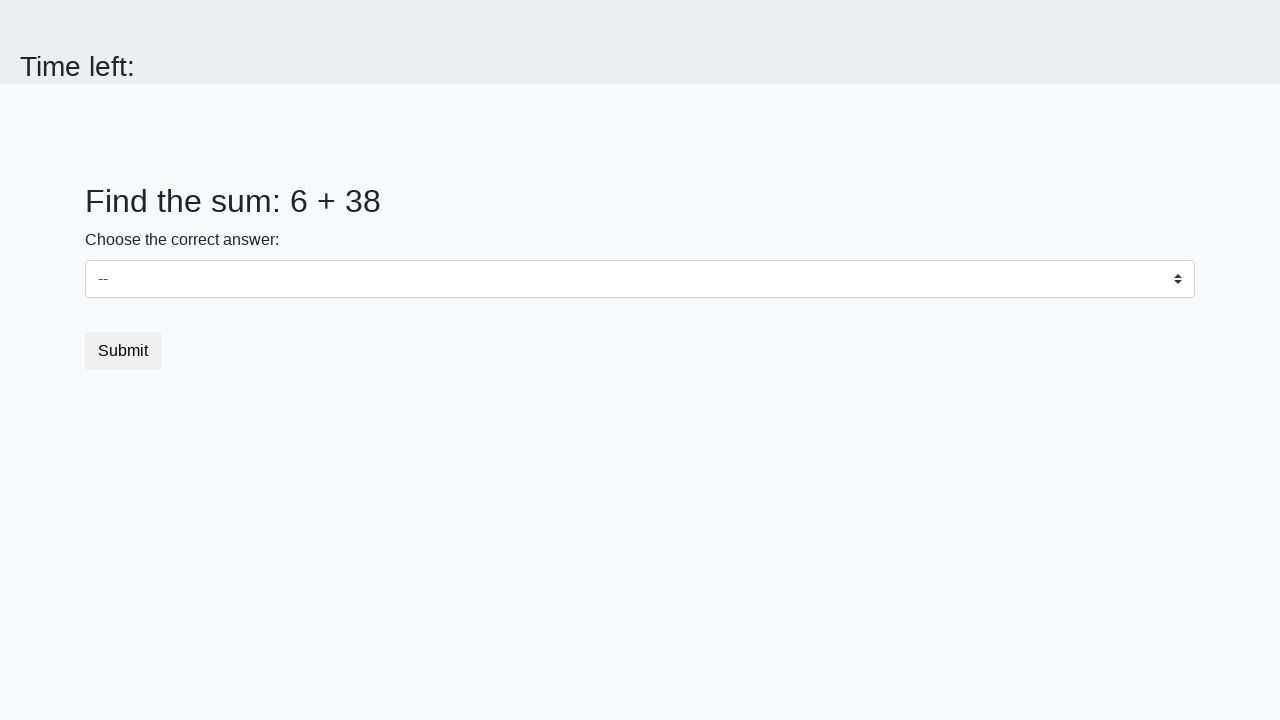

Set up dialog handler to accept alerts
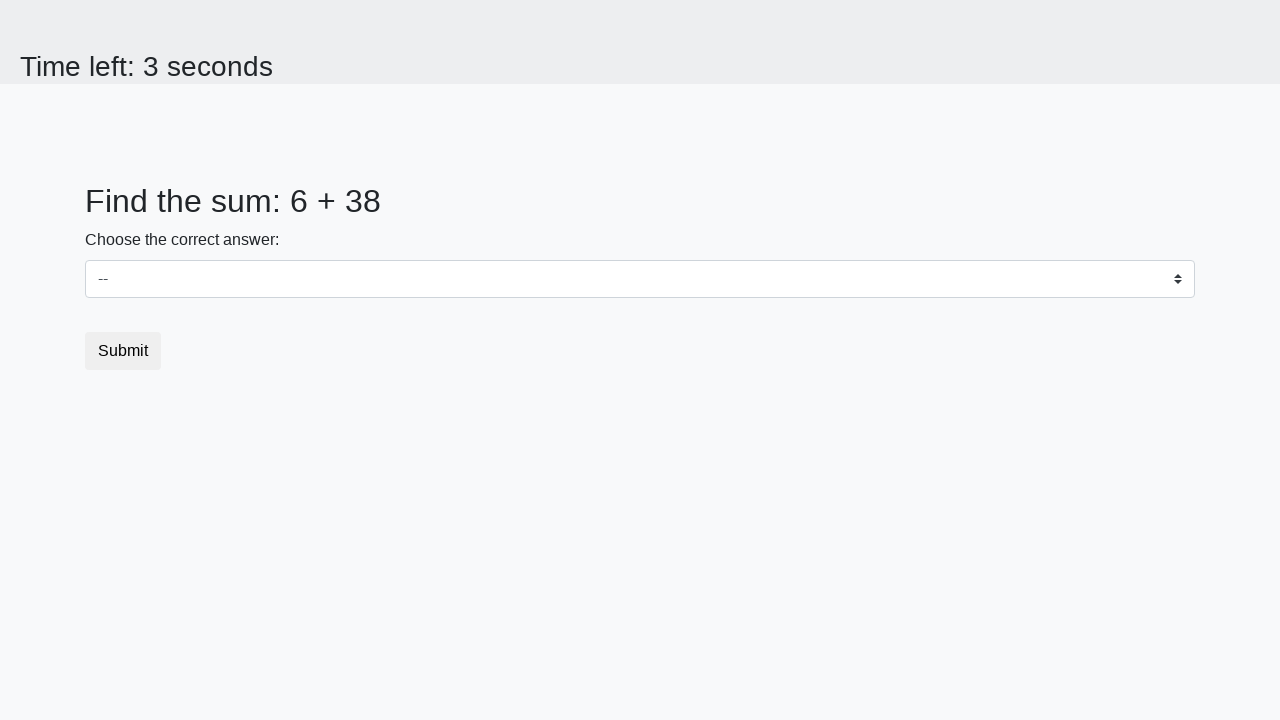

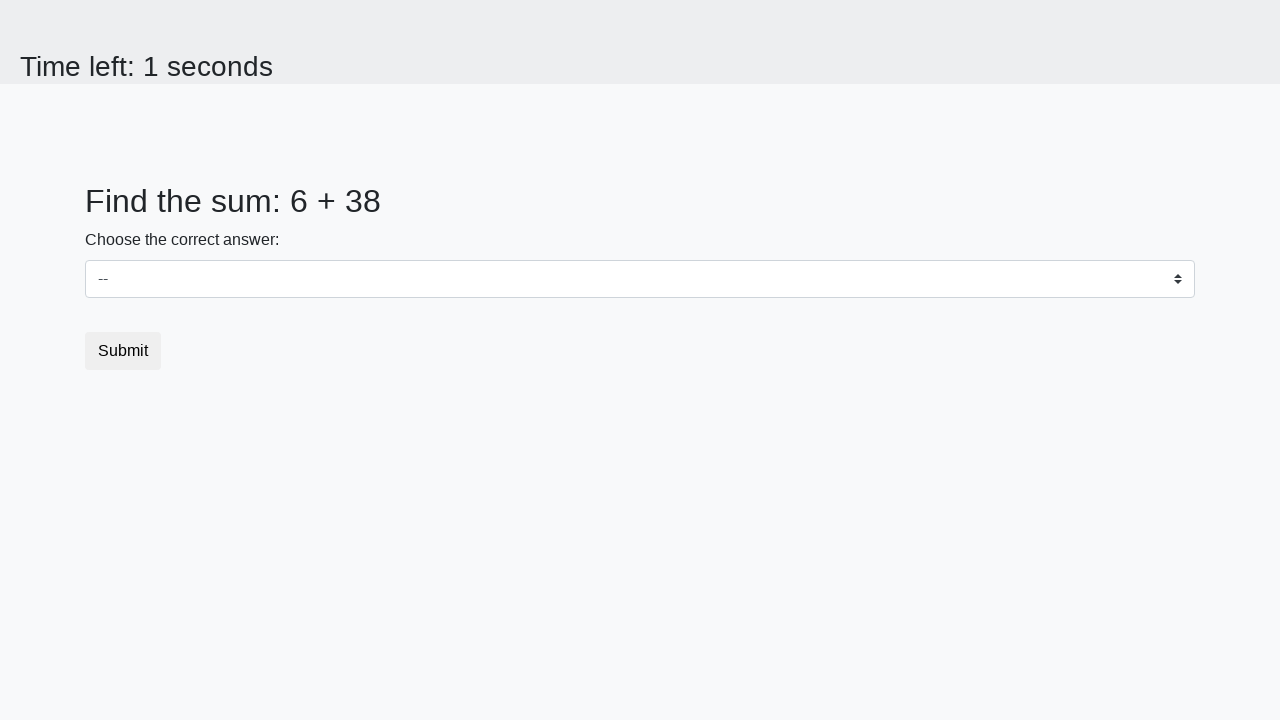